Tests timer-based JavaScript alert that appears after 5 seconds by clicking the timer alert button and accepting the delayed alert

Starting URL: https://demoqa.com/alerts

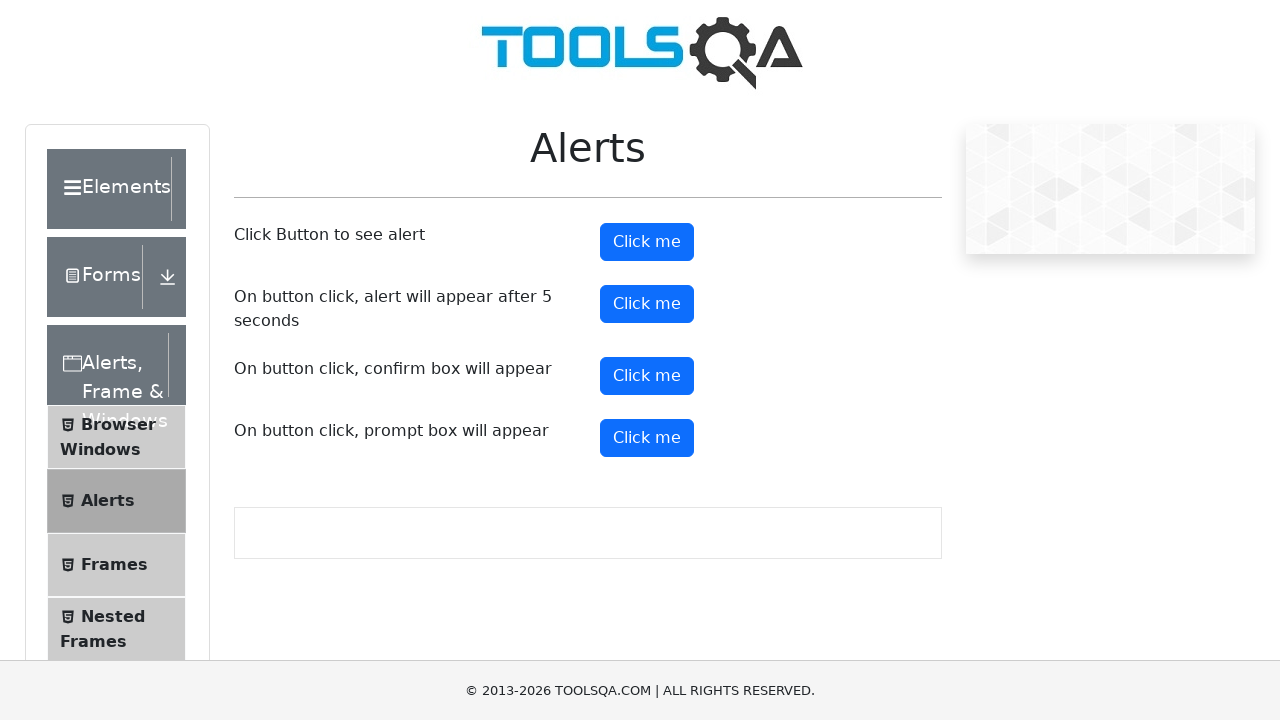

Set up dialog handler to automatically accept alerts
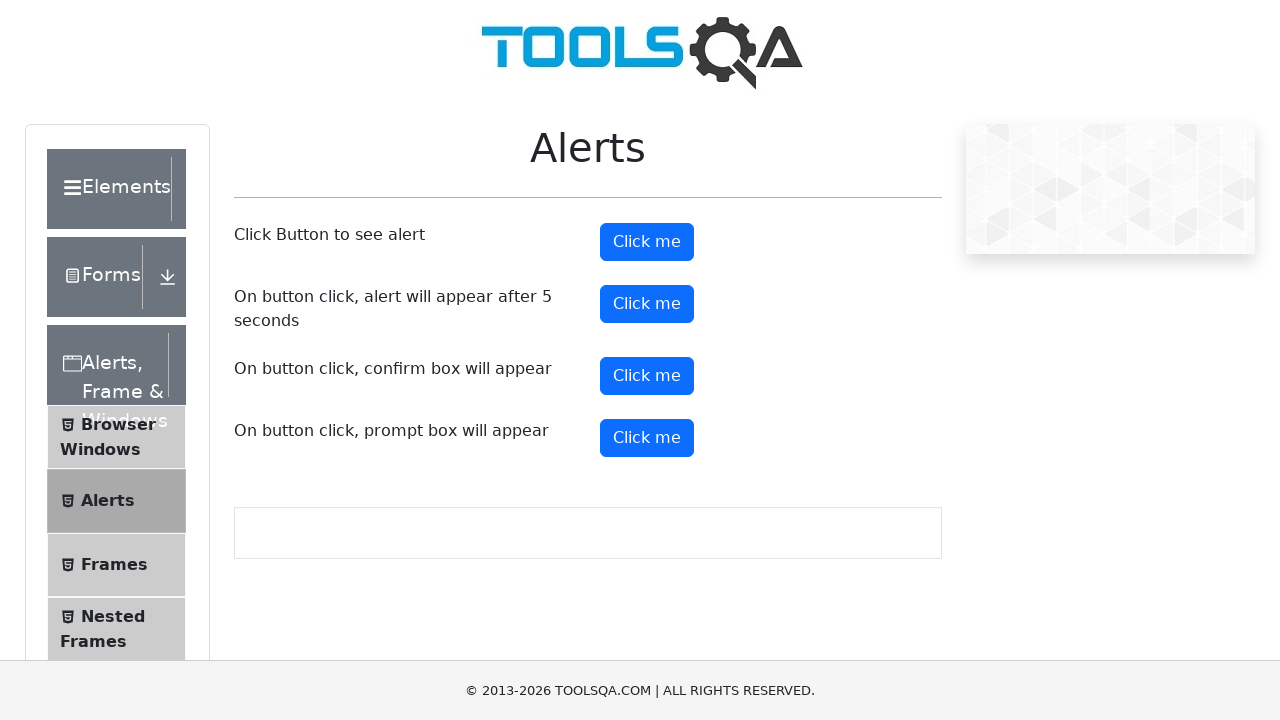

Clicked the timer alert button at (647, 304) on #timerAlertButton
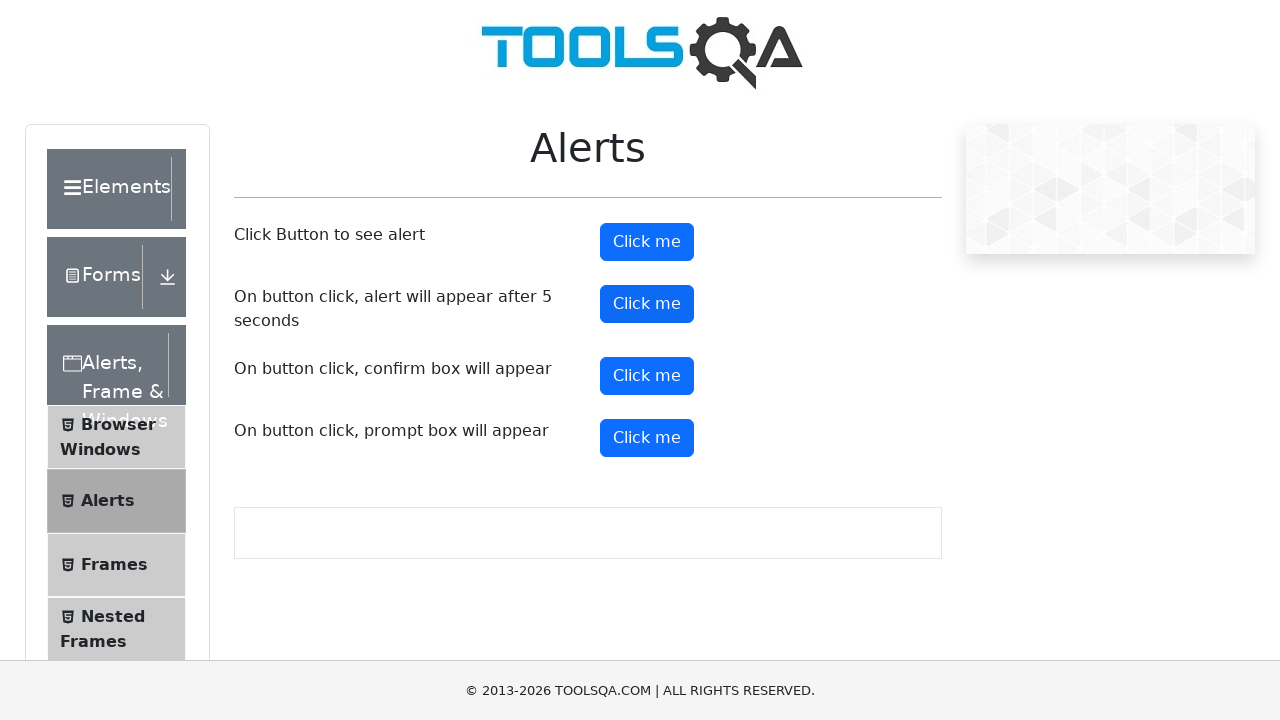

Waited 6 seconds for the delayed alert to appear and be accepted
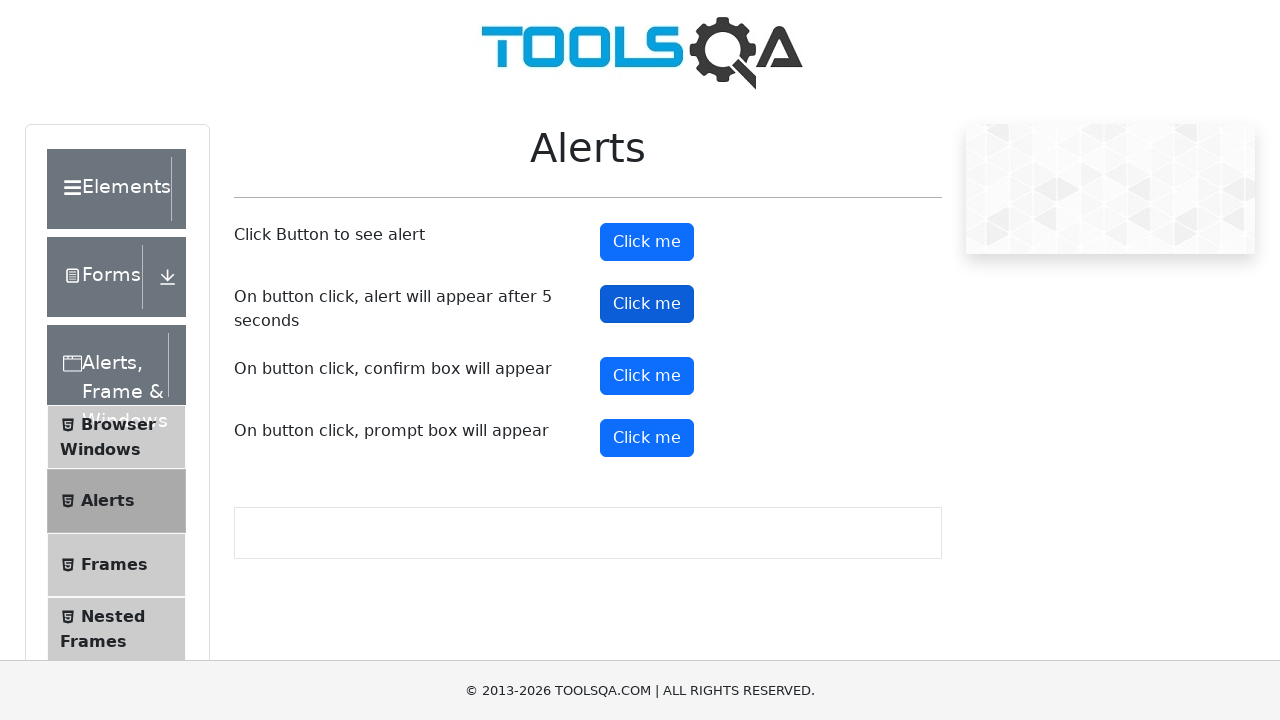

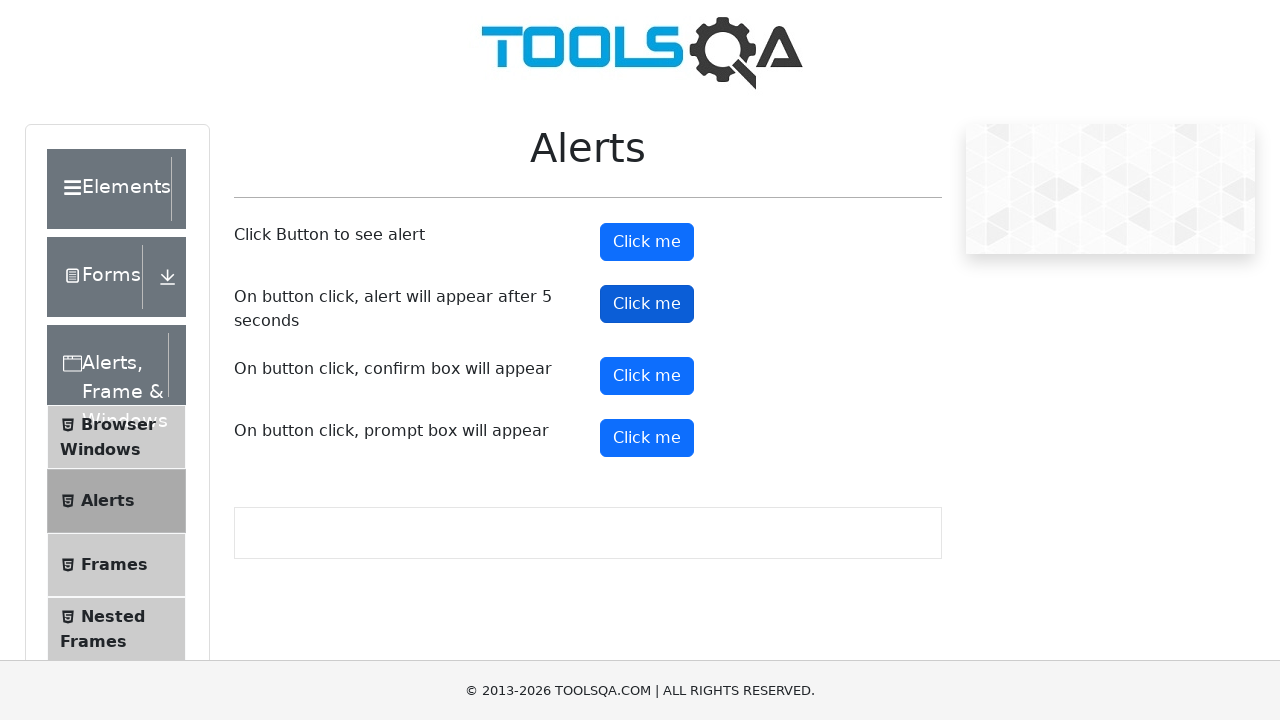